Tests the Automation Exercise website by verifying the number of links on the page, clicking the Products link, and checking that the special offer element is displayed.

Starting URL: https://www.automationexercise.com/

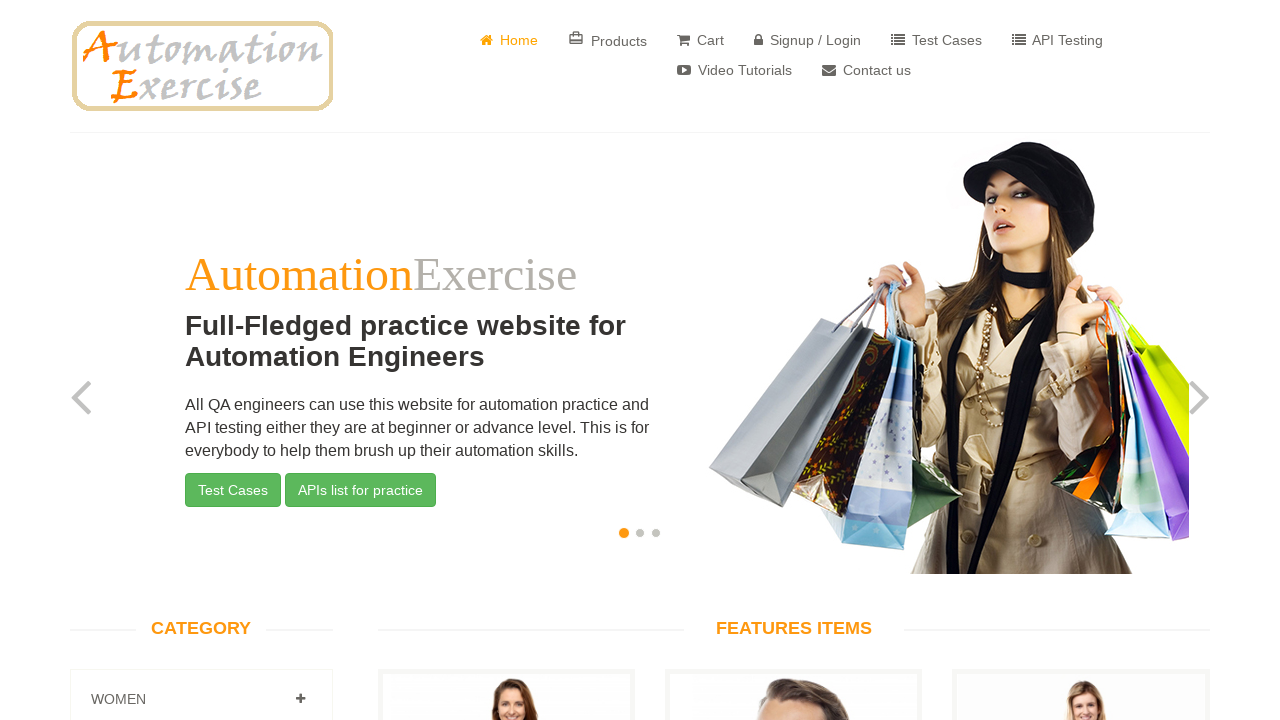

Waited for links to load on the page
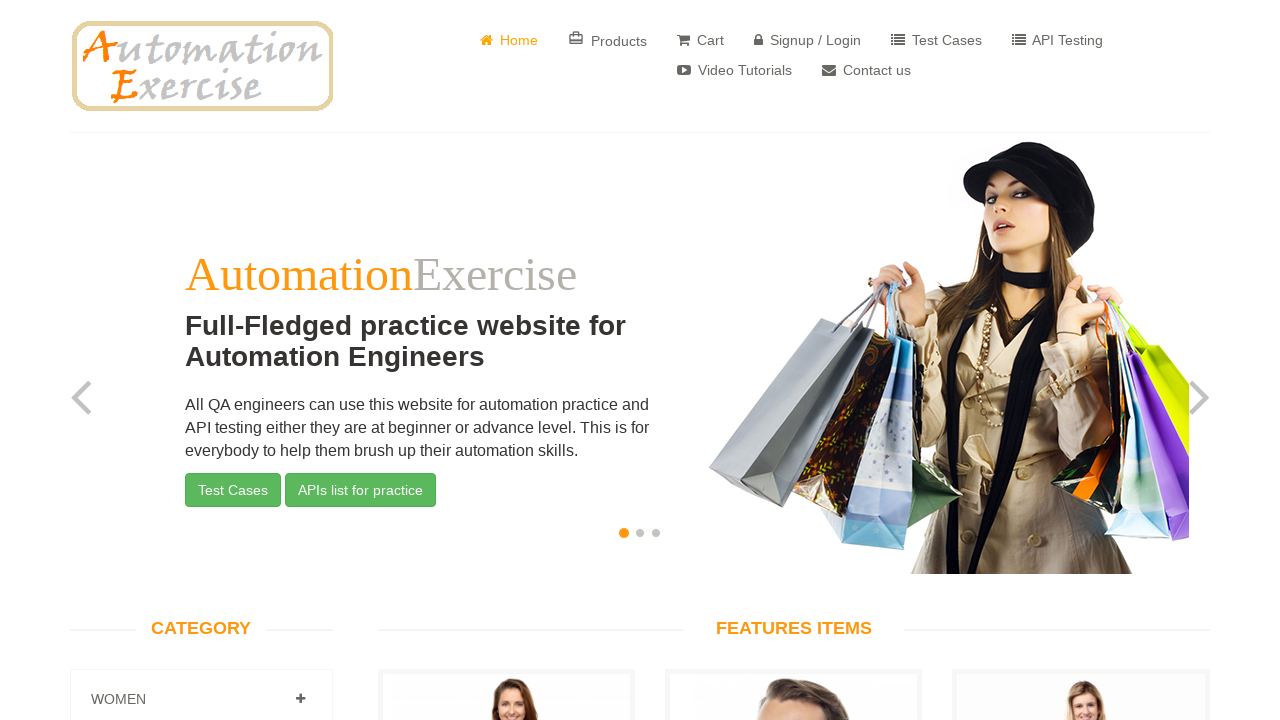

Retrieved all link elements from the page
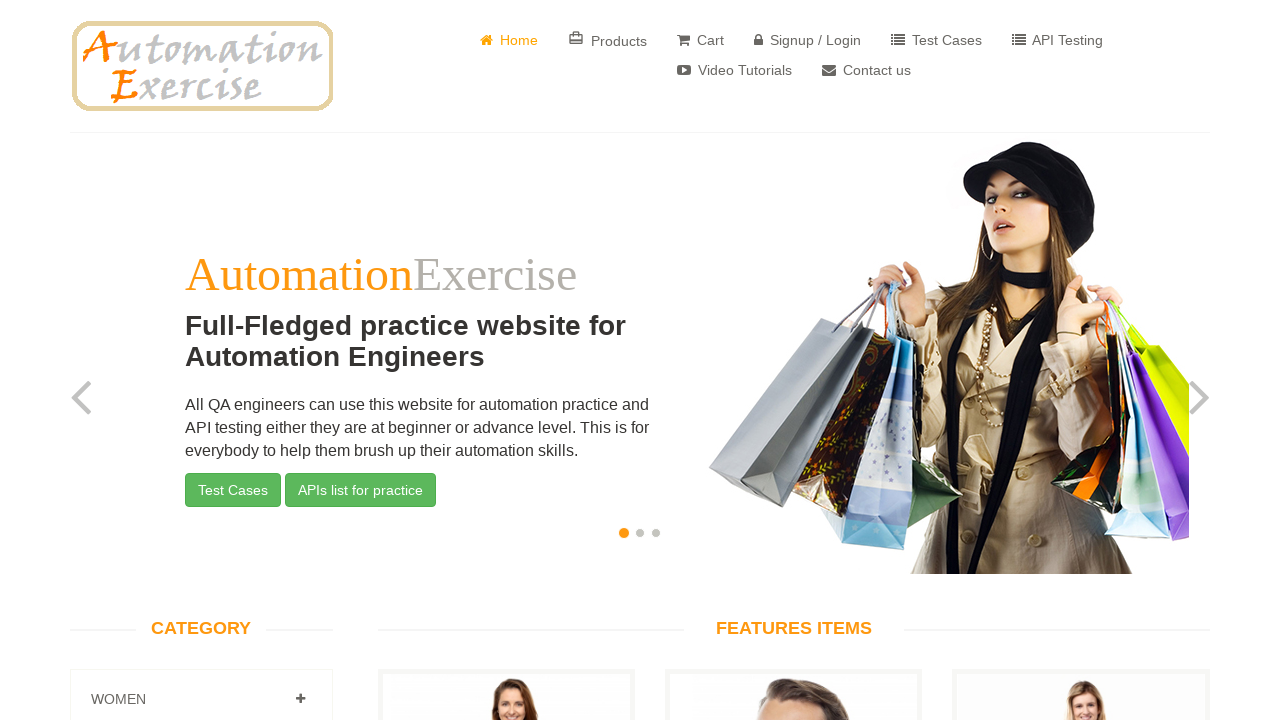

Verified page contains 147 links
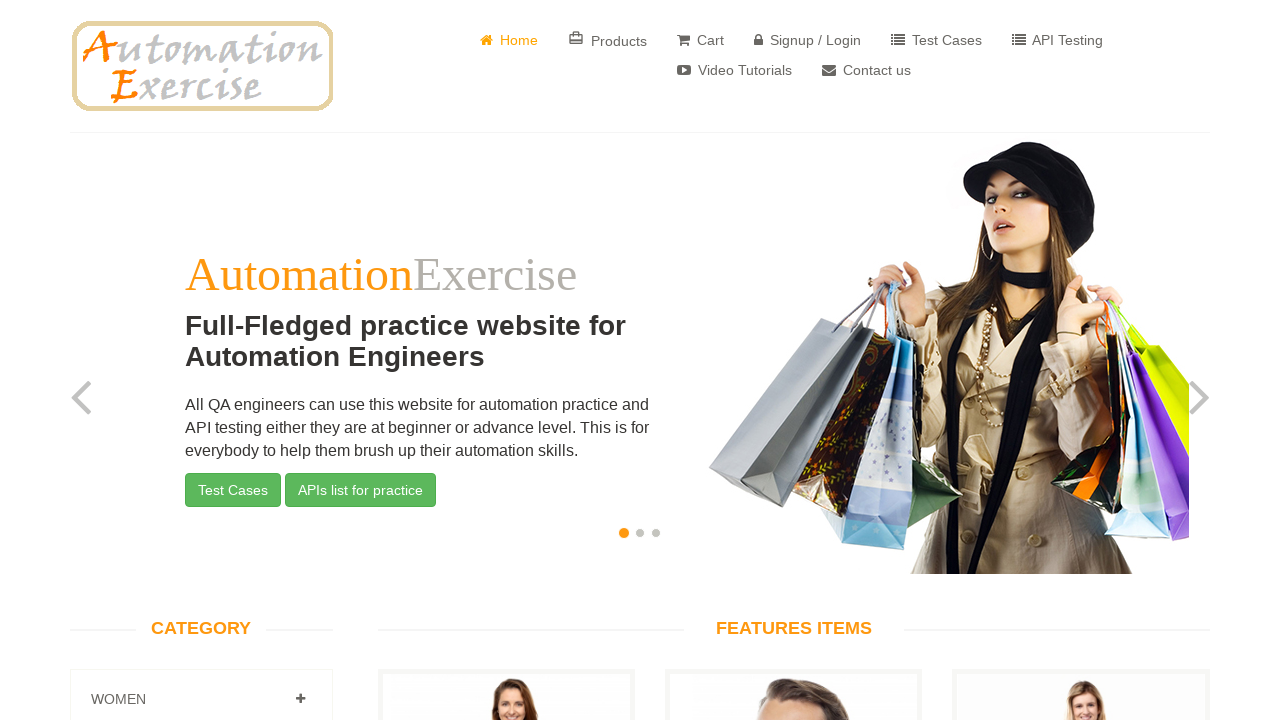

Clicked on Products link at (608, 40) on a:has-text('Products')
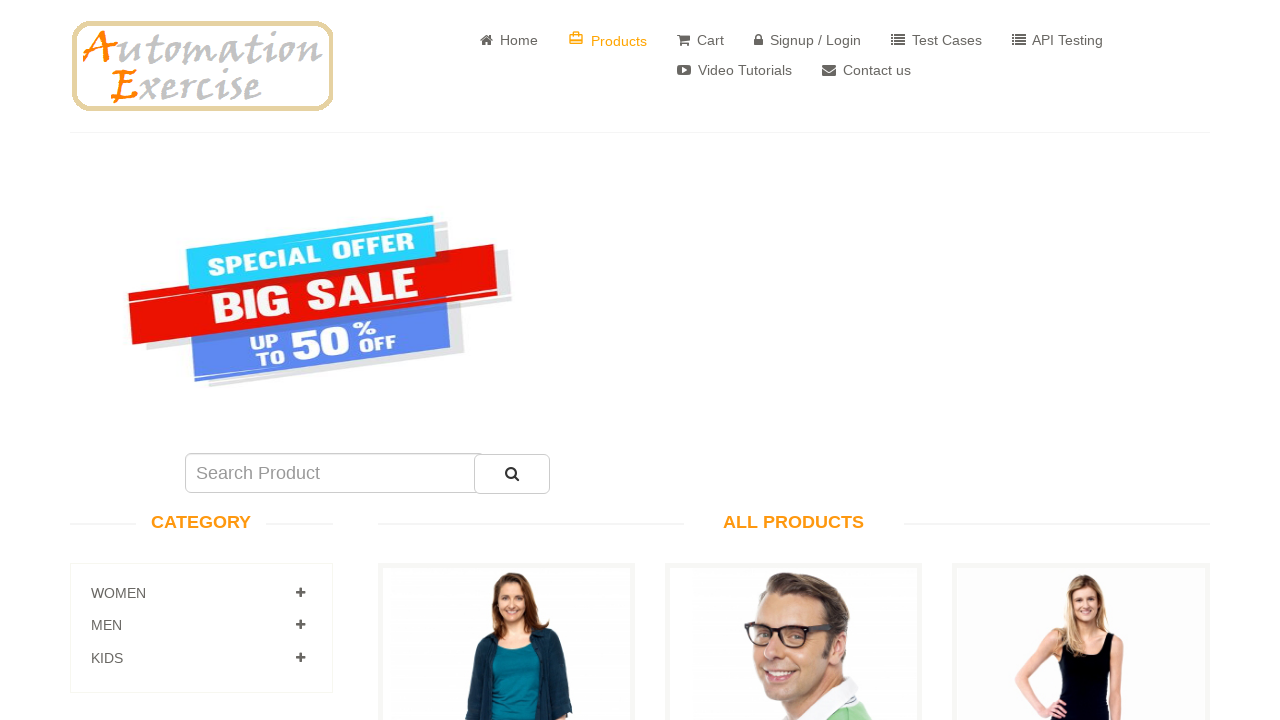

Waited for special offer element to load
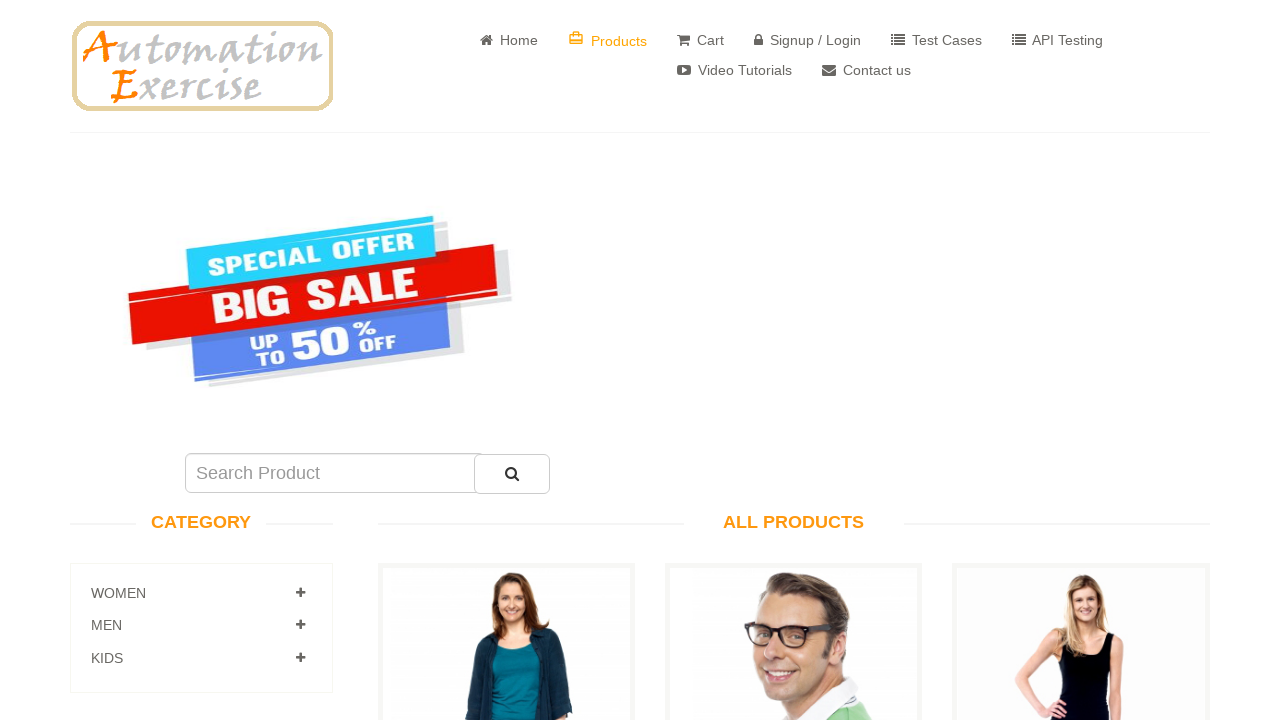

Located special offer element
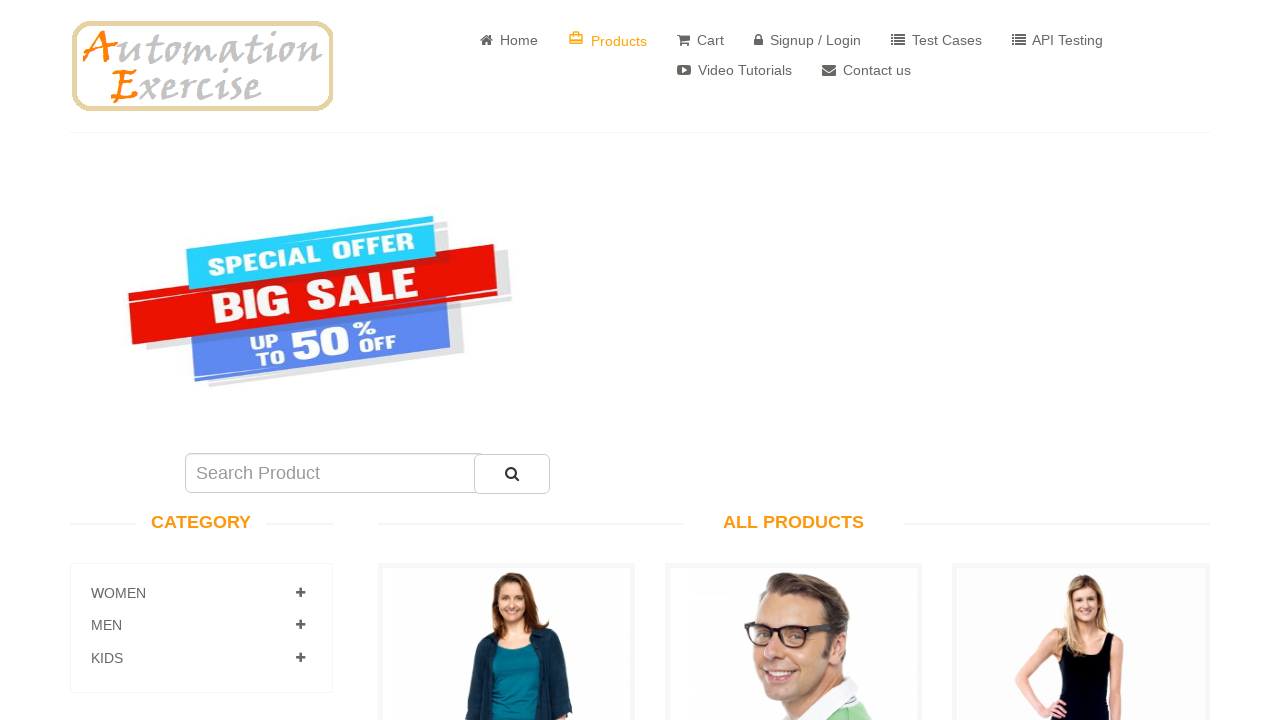

Verified special offer element is visible
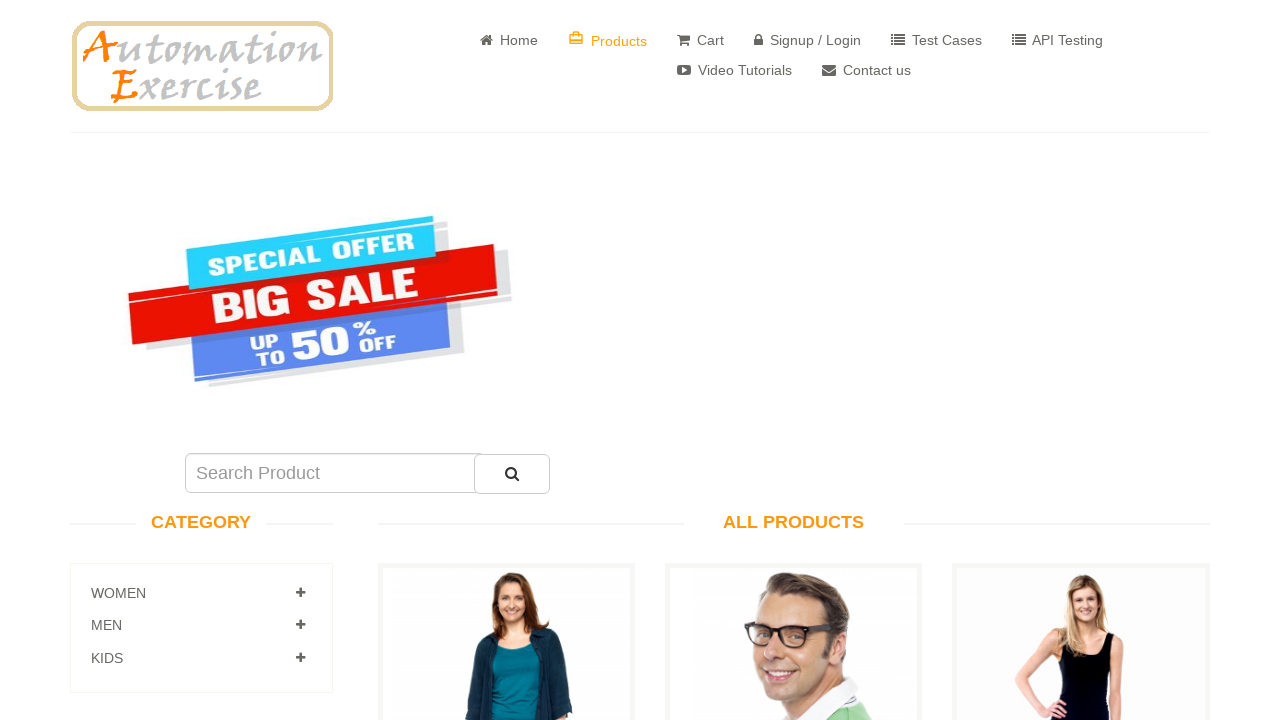

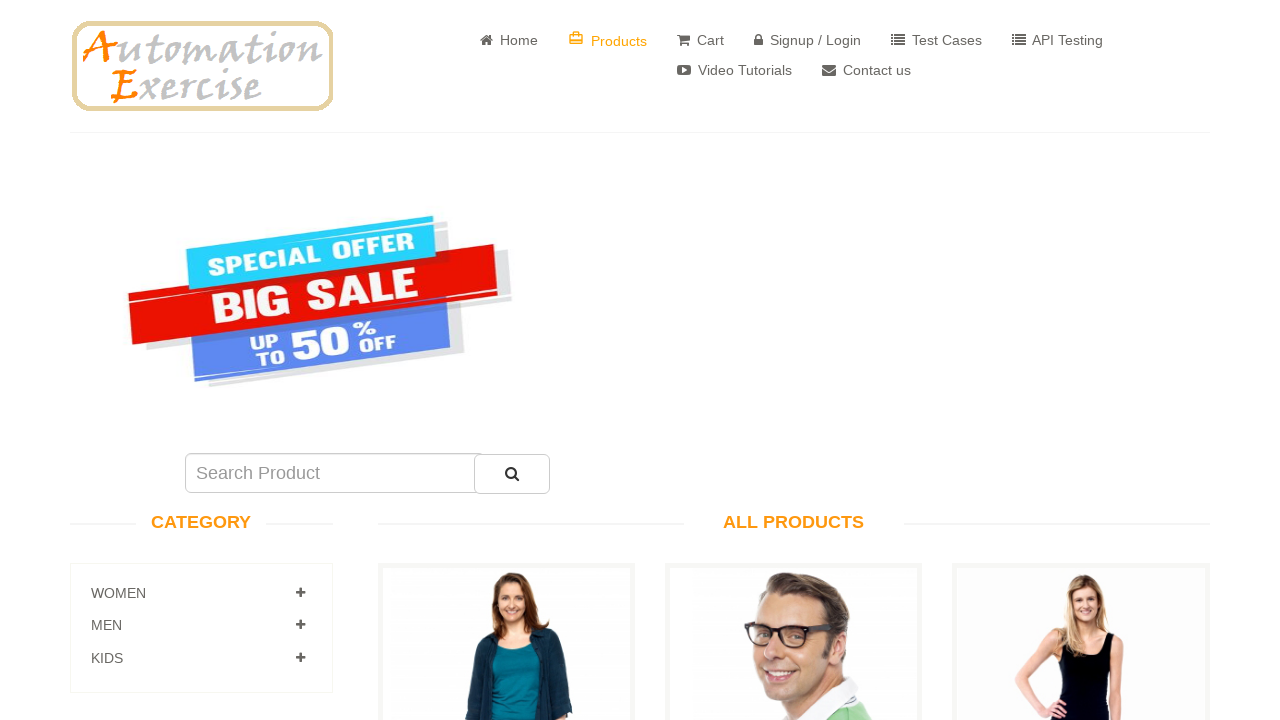